Tests working with multiple windows by clicking a link that opens a new window, then switching between windows and verifying page titles using window handles order (first/last approach).

Starting URL: https://the-internet.herokuapp.com/windows

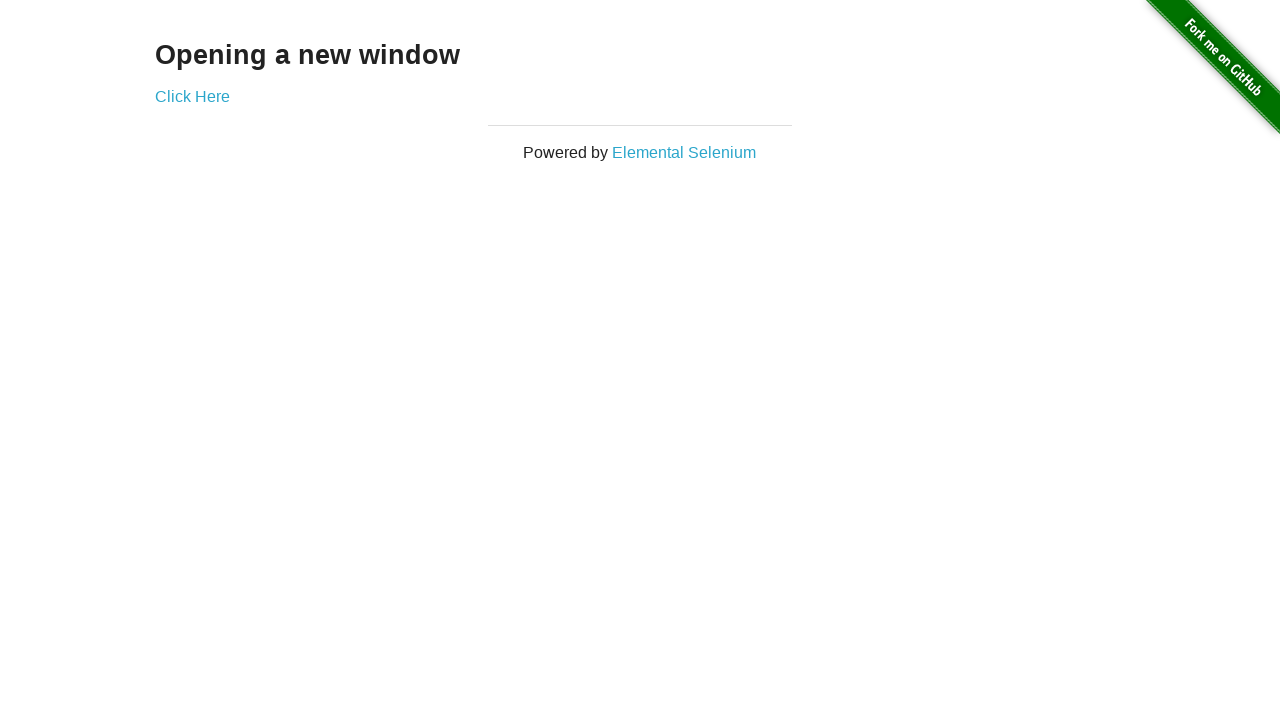

Clicked link to open new window at (192, 96) on .example a
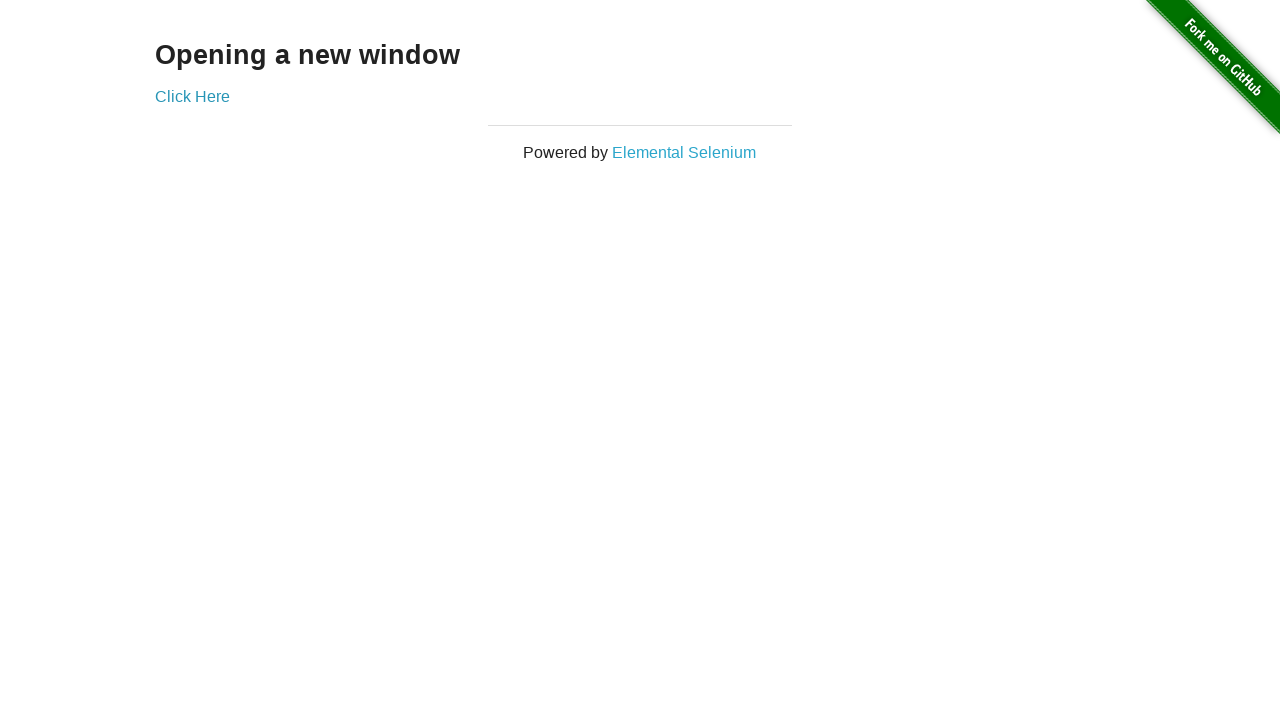

New page loaded completely
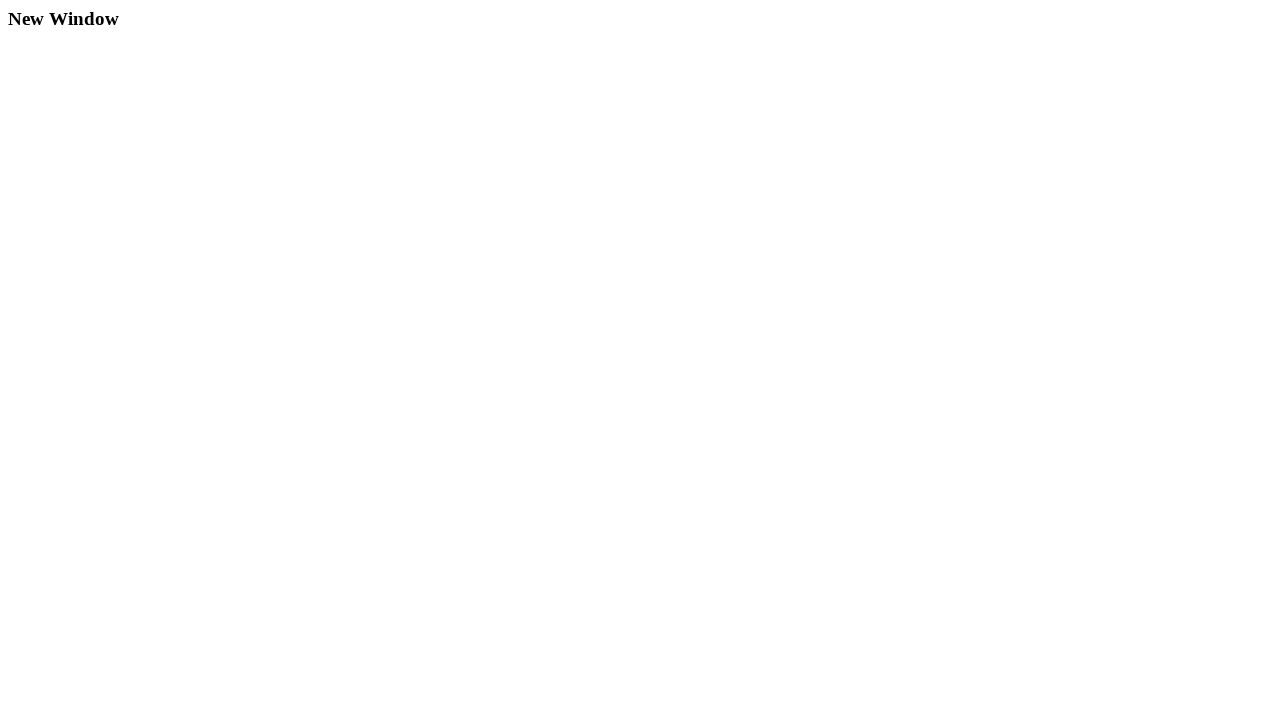

Retrieved all open pages/windows from context
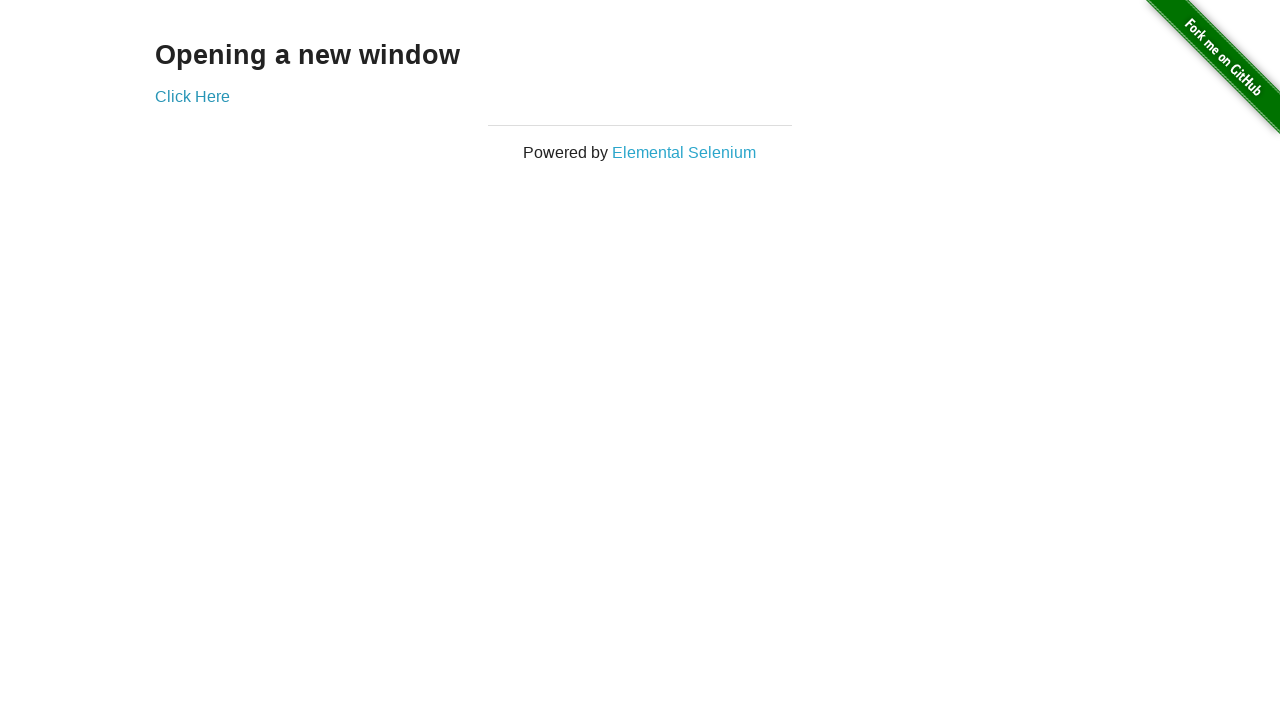

Switched to first window (original page)
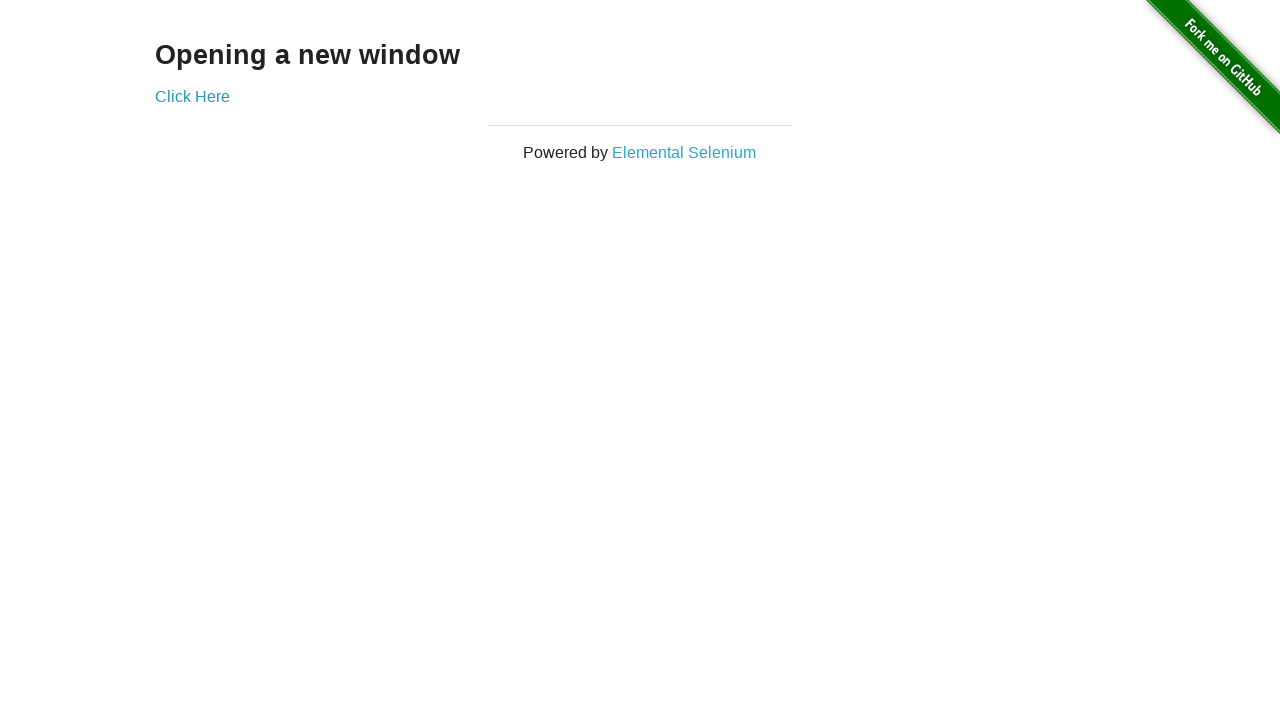

Verified first window title is not 'New Window'
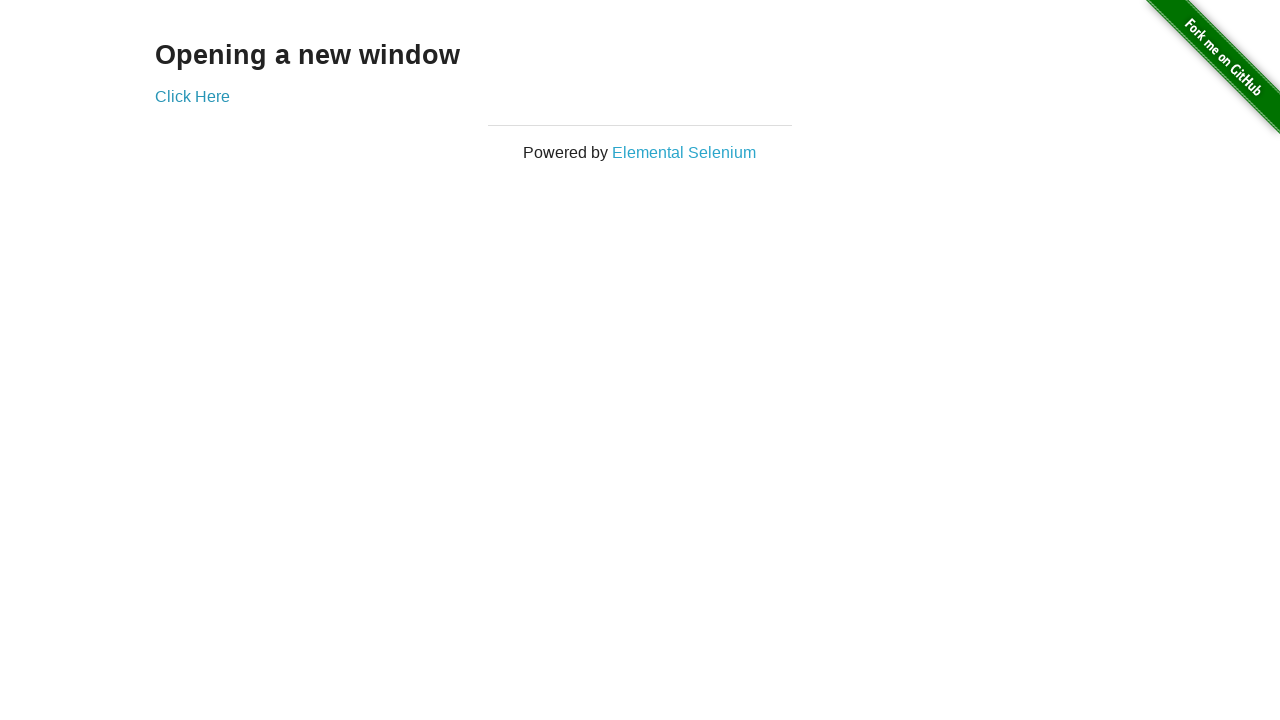

Switched to last window (newly opened page)
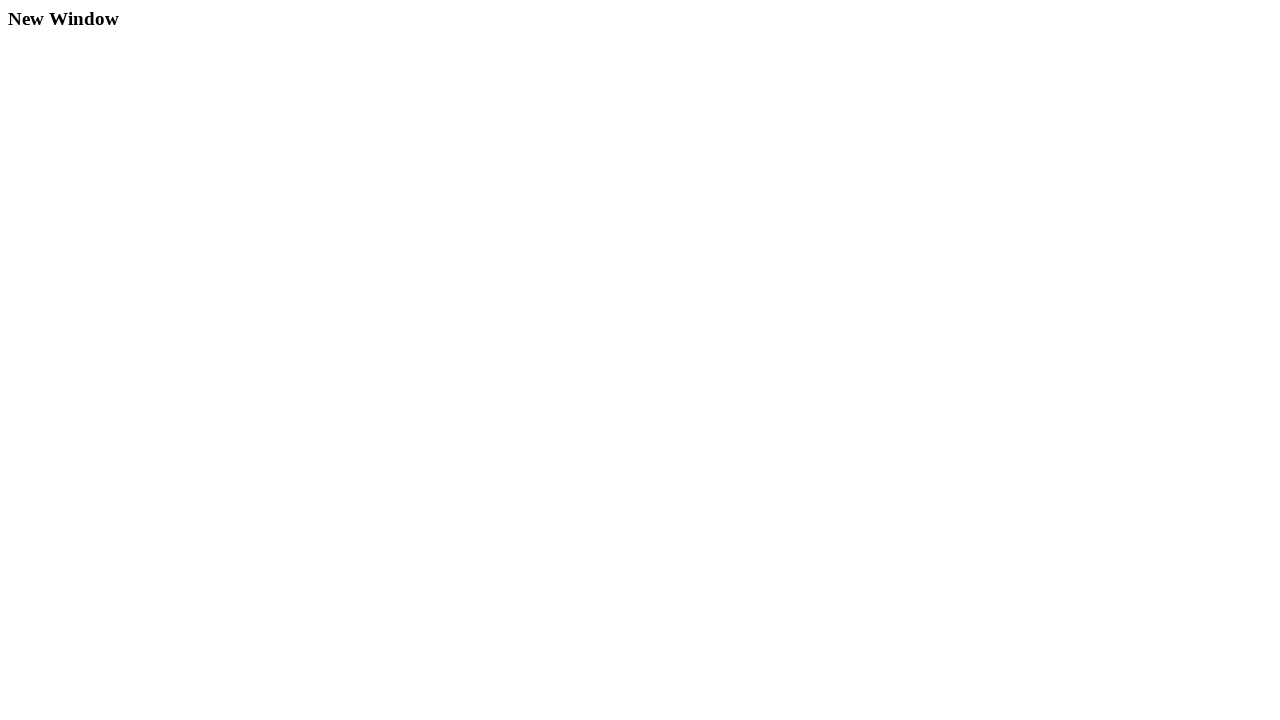

Verified last window title is 'New Window'
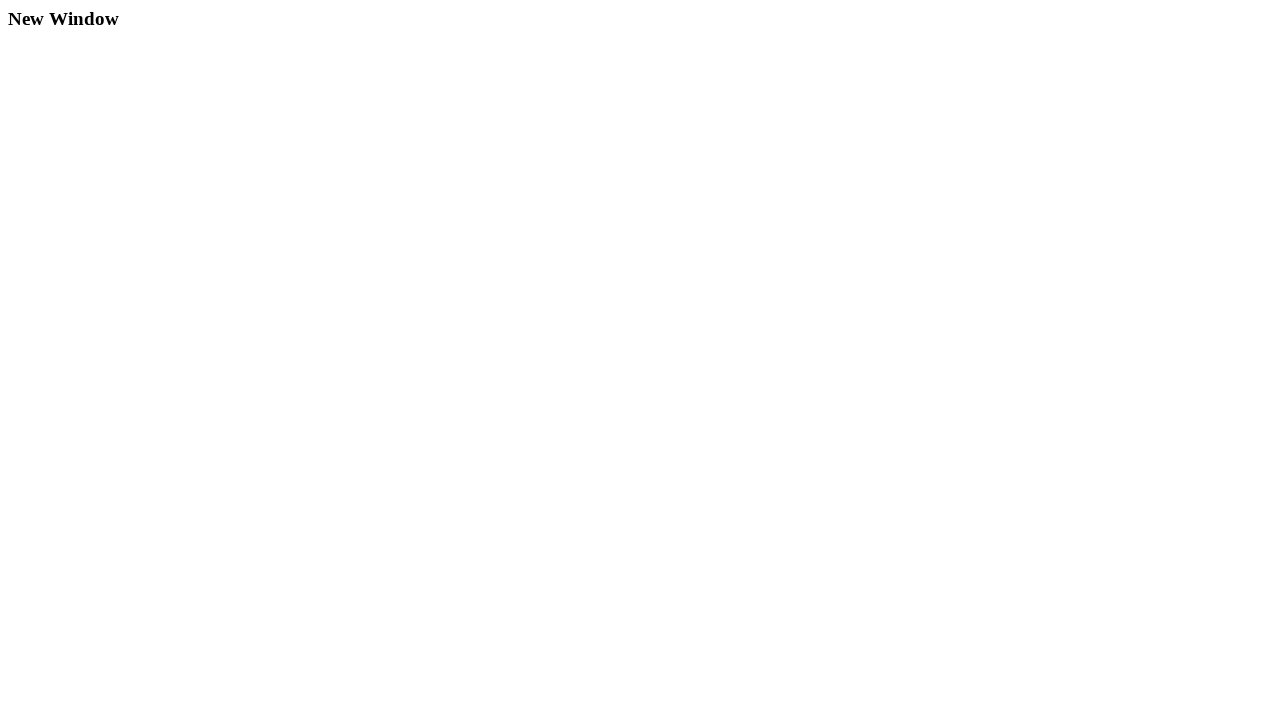

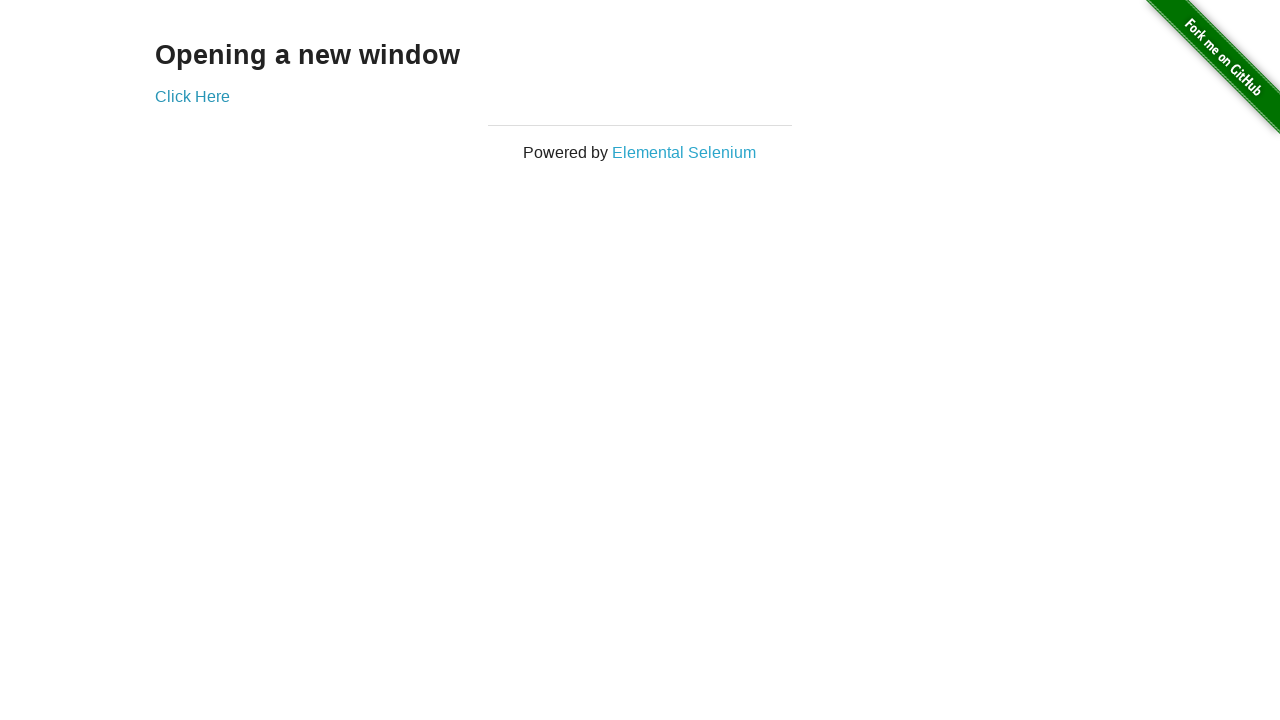